Tests explicit wait functionality by clicking a start button, waiting for "Hello World!" text to become visible.

Starting URL: https://automationfc.github.io/dynamic-loading/

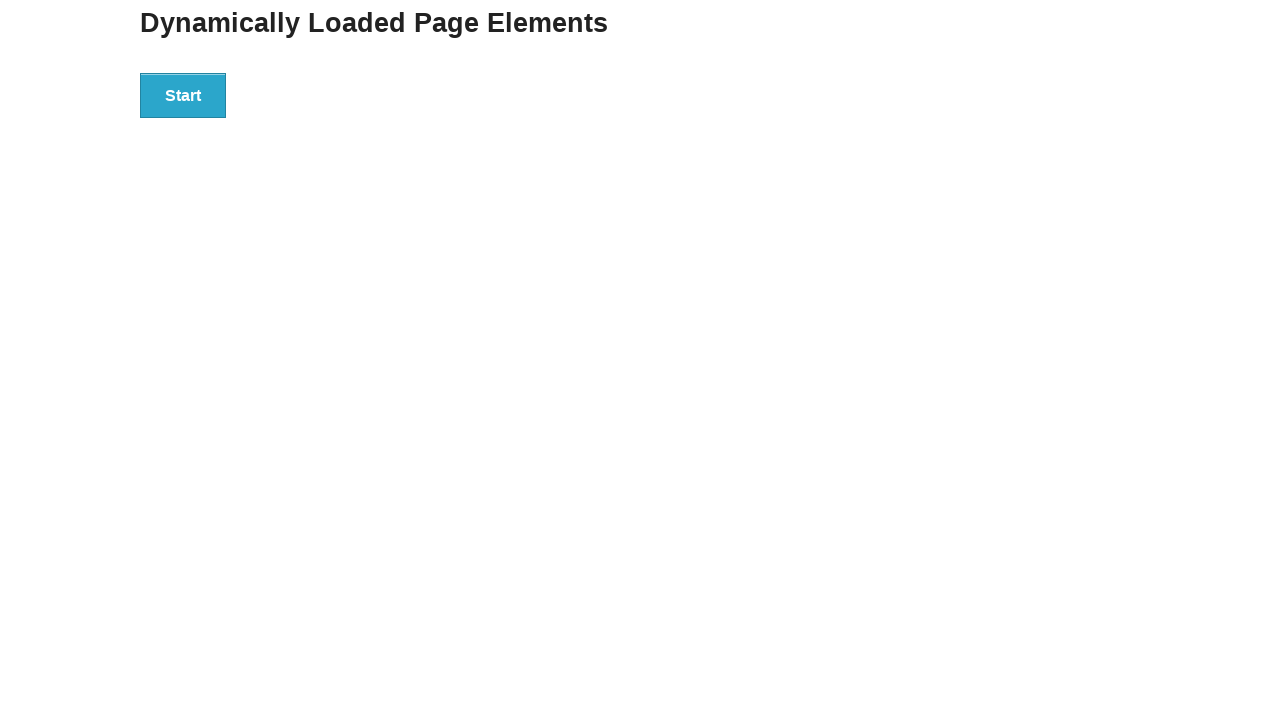

Waited for start button to be present
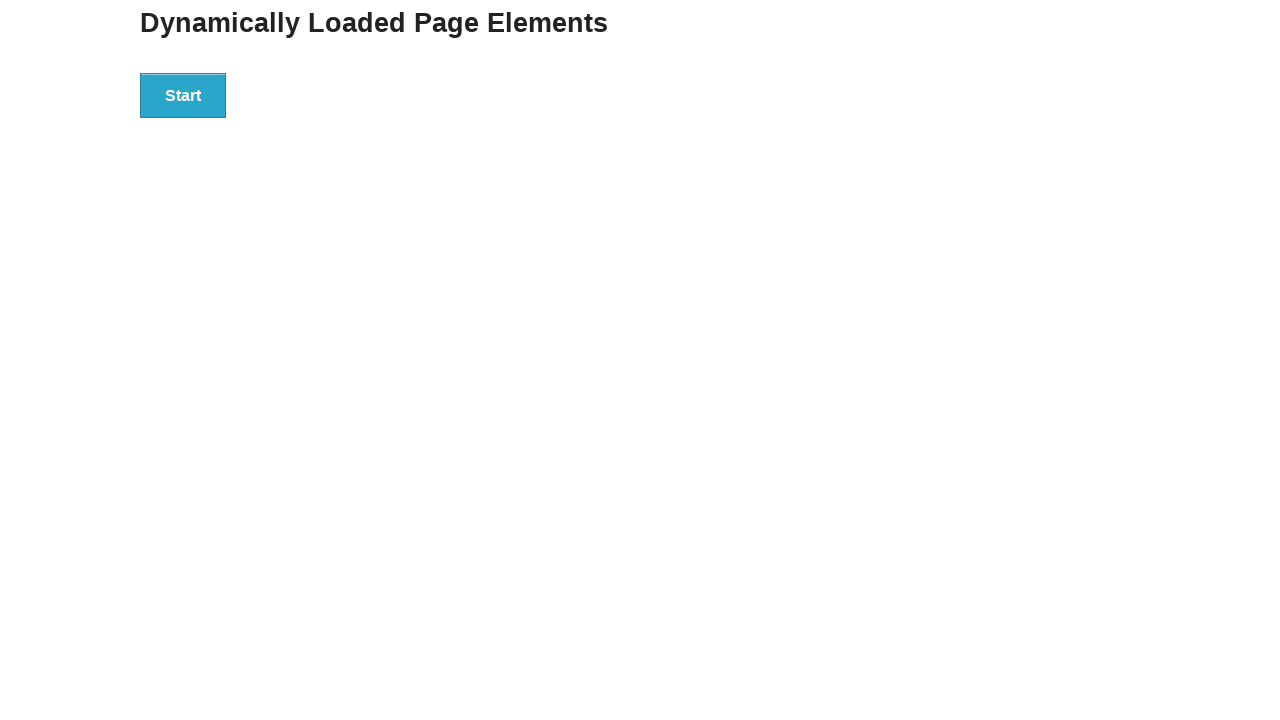

Clicked start button at (183, 95) on #start>button
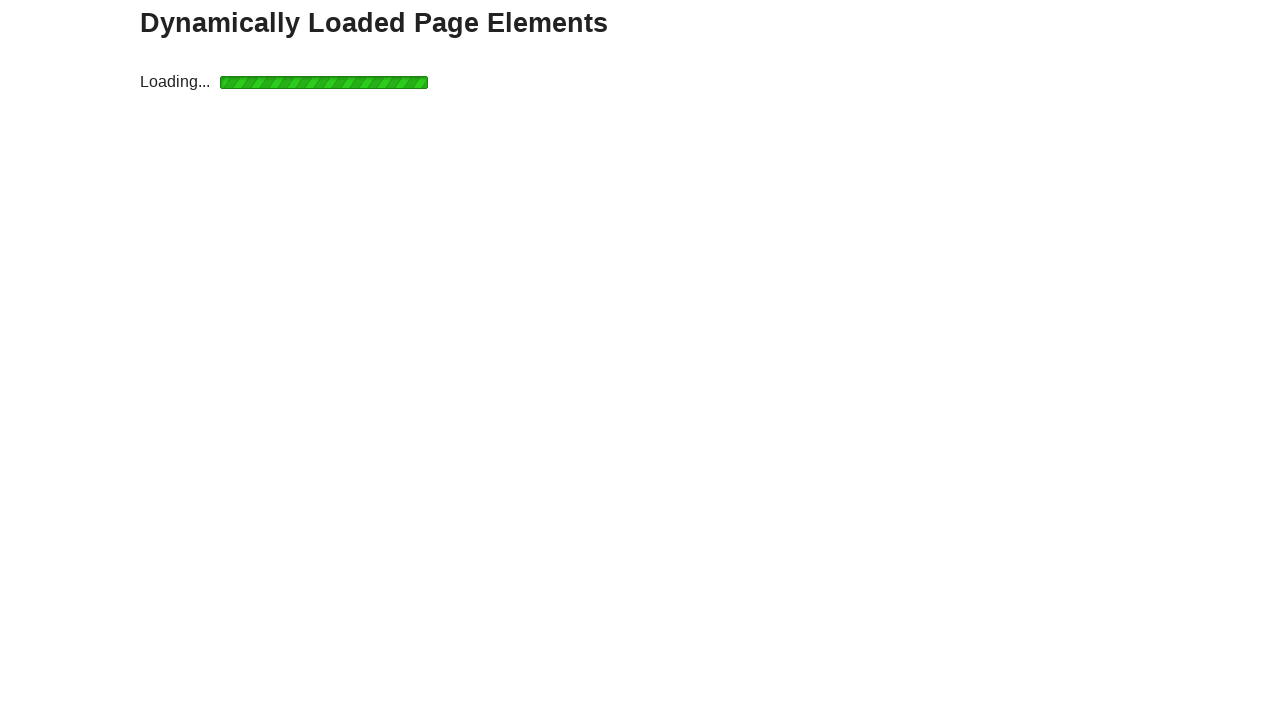

Waited for 'Hello World!' text to become visible
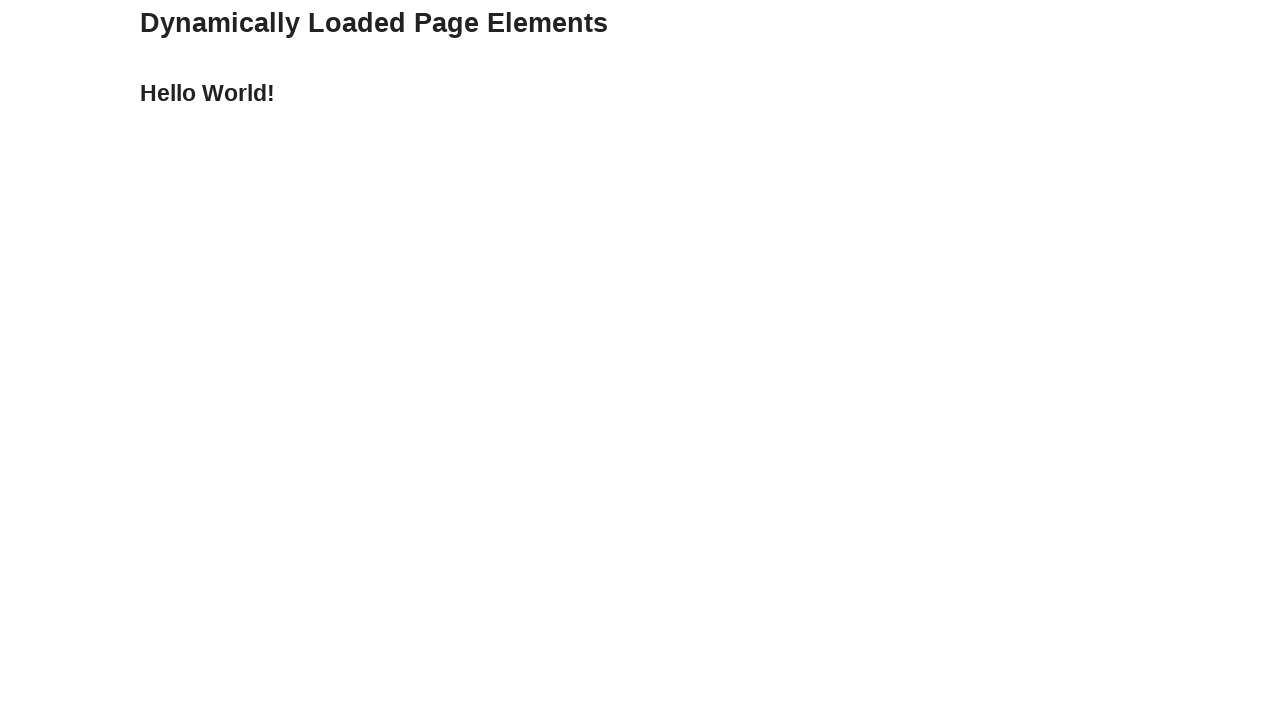

Verified 'Hello World!' text content matches expected value
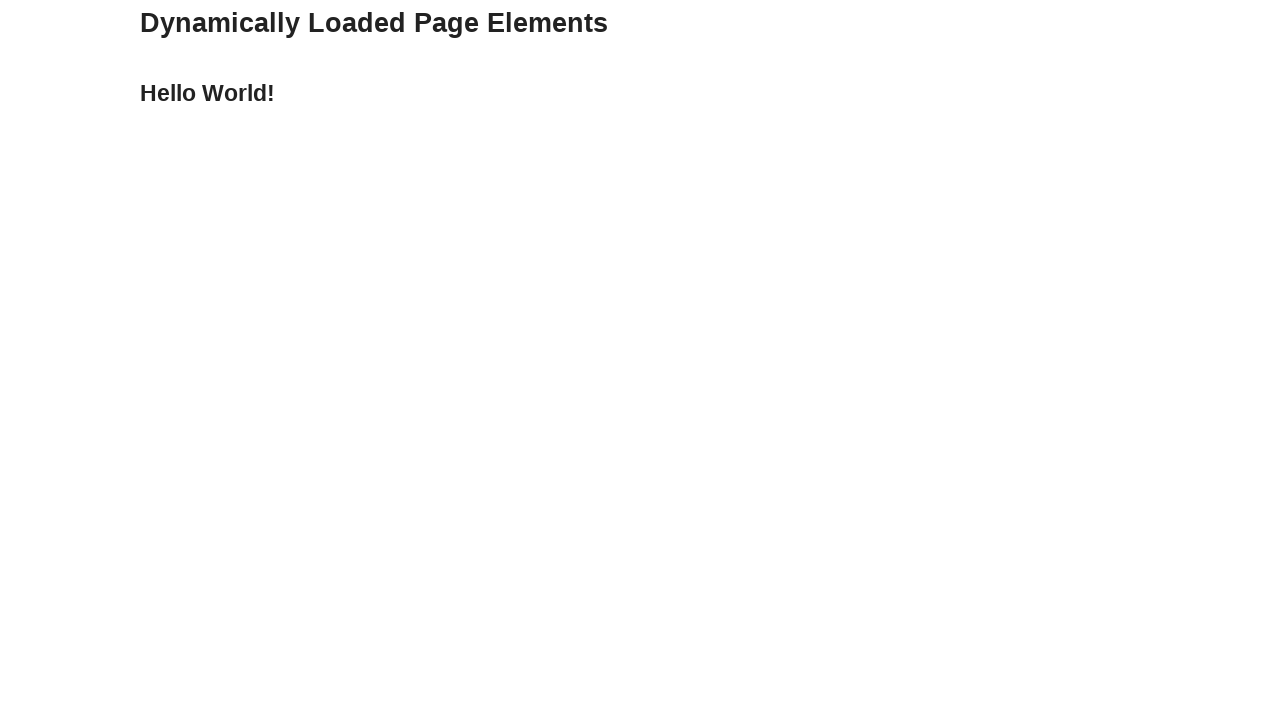

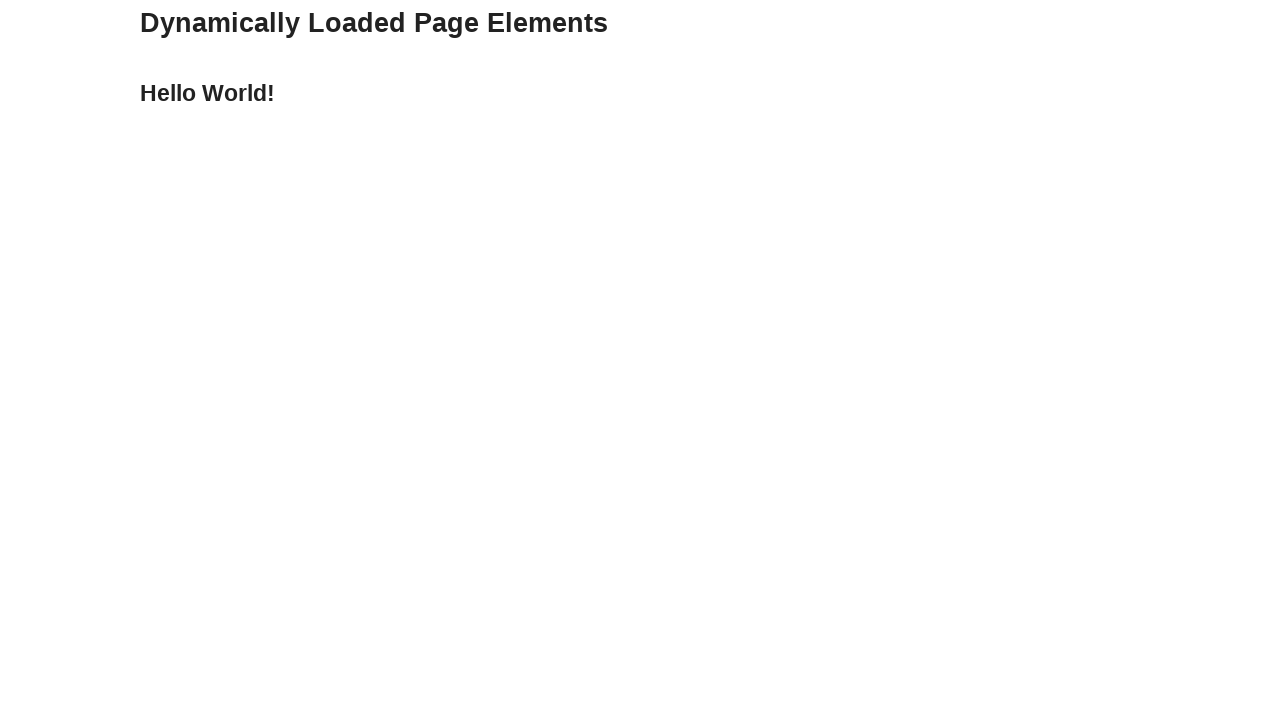